Tests file download functionality by navigating to a download page and clicking on downloadable file links. The script identifies files with common extensions (jpg, png, txt, etc.) and clicks to download them.

Starting URL: https://the-internet.herokuapp.com/download

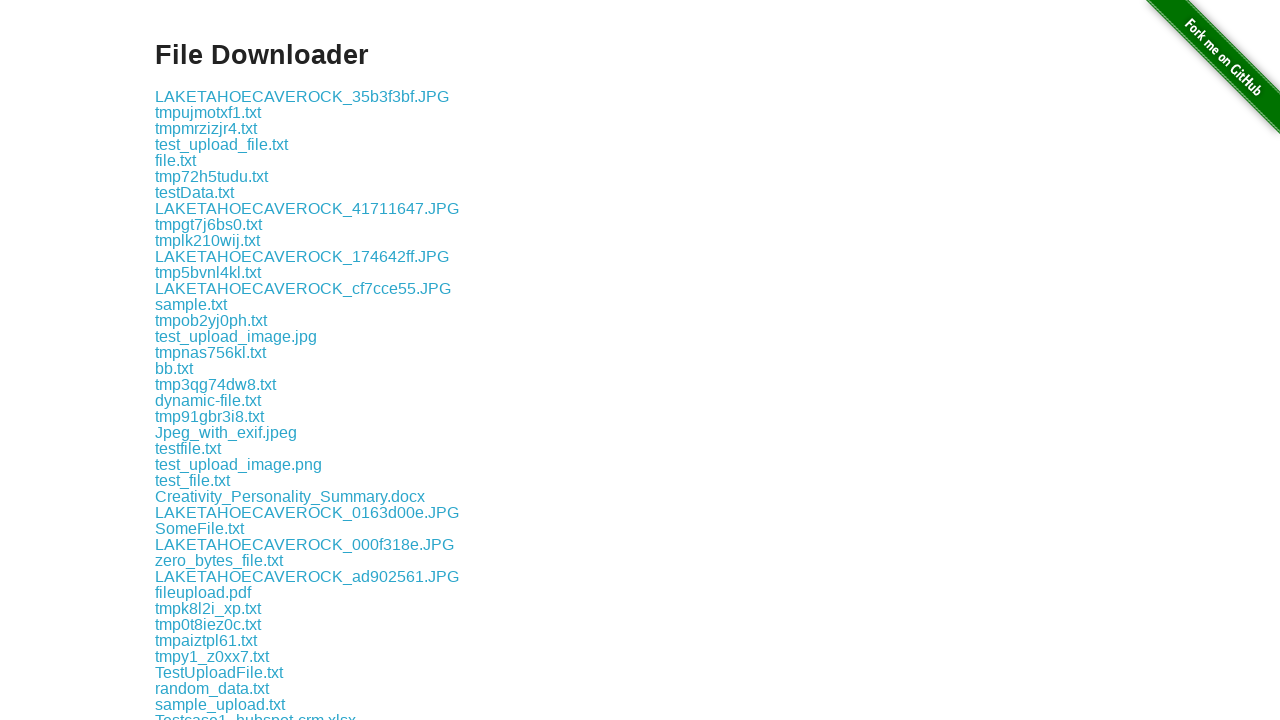

Verified navigation to download page at https://the-internet.herokuapp.com/download
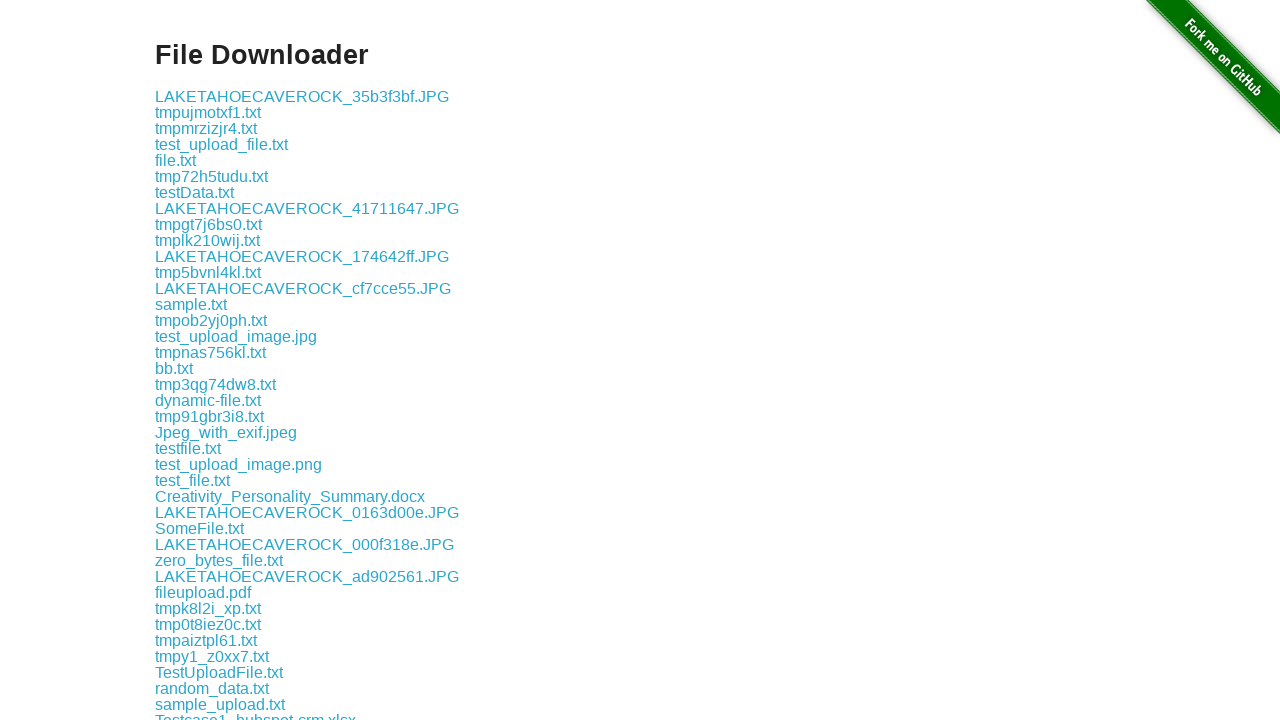

Compiled regex pattern to match common file extensions
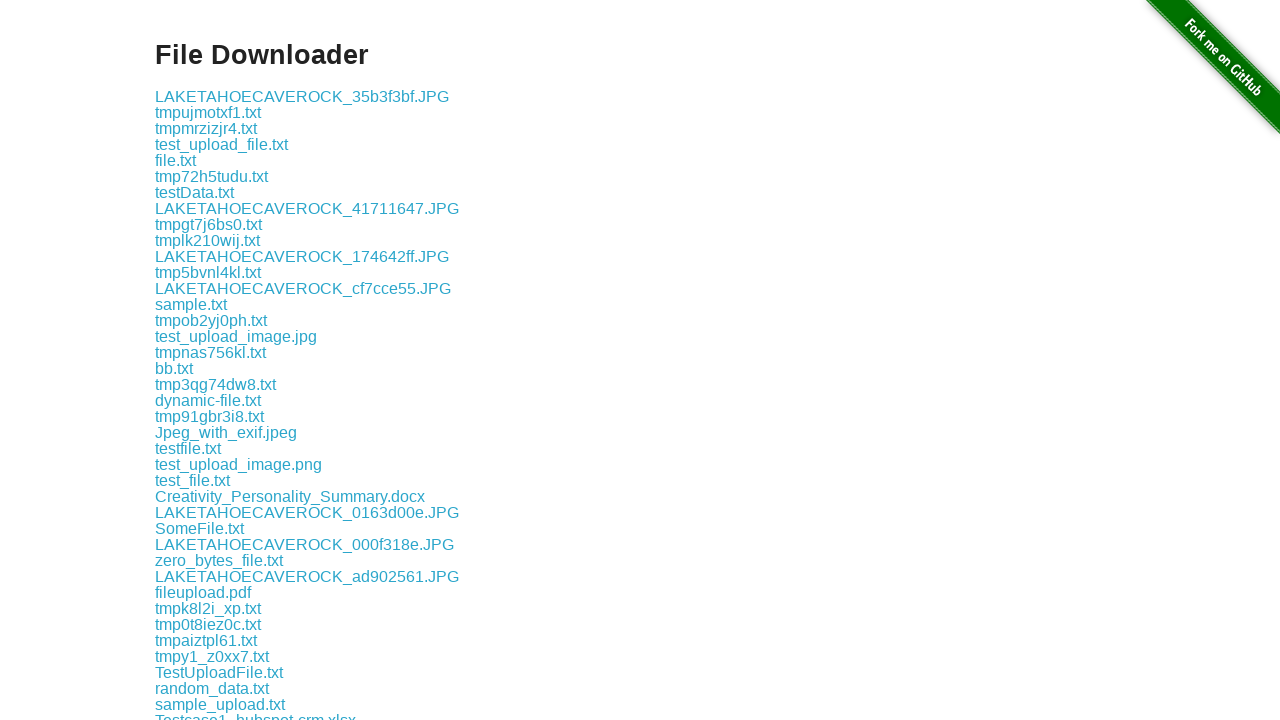

Located all download links on the page
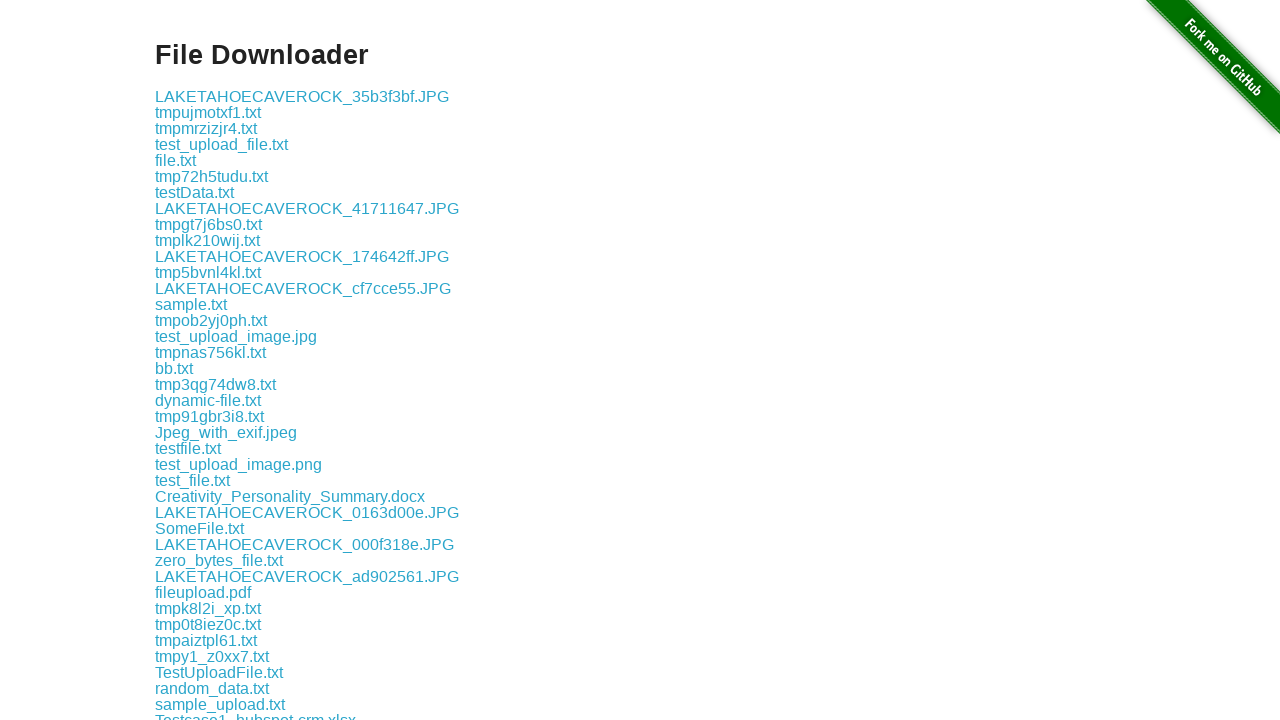

Retrieved href attribute from link: https://github.com/tourdedave/the-internet
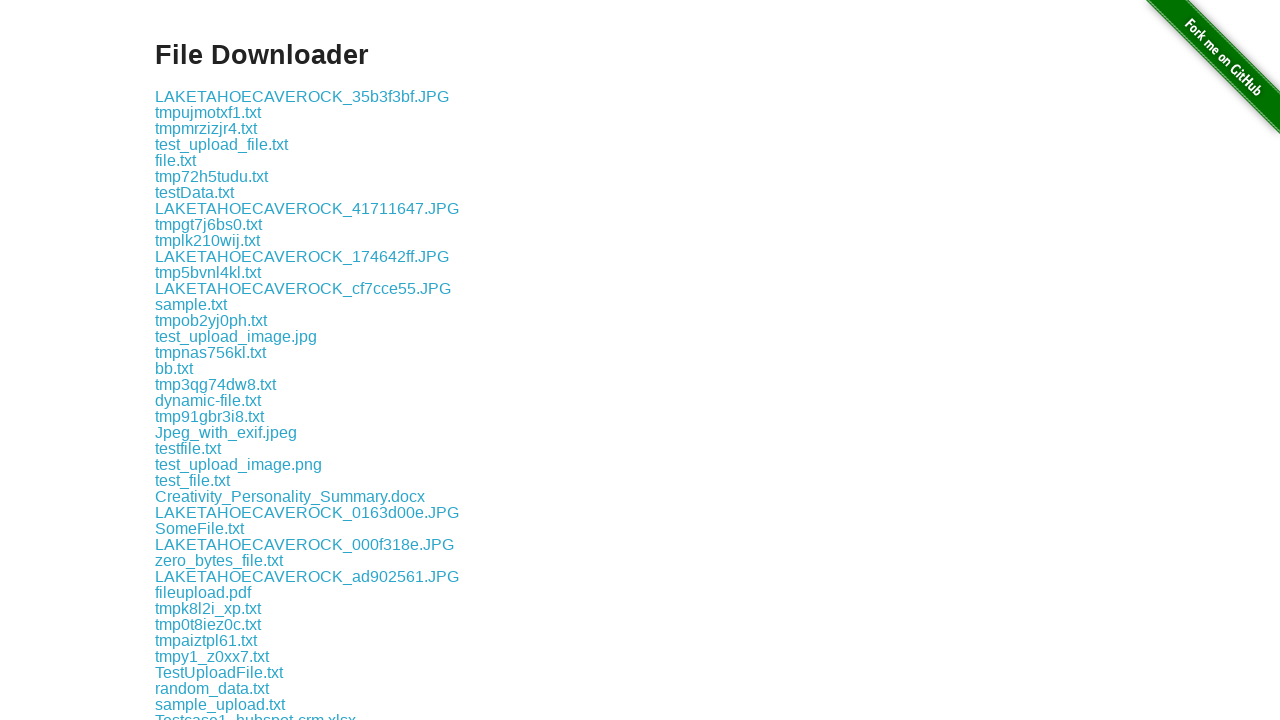

Extracted filename from link: the-internet
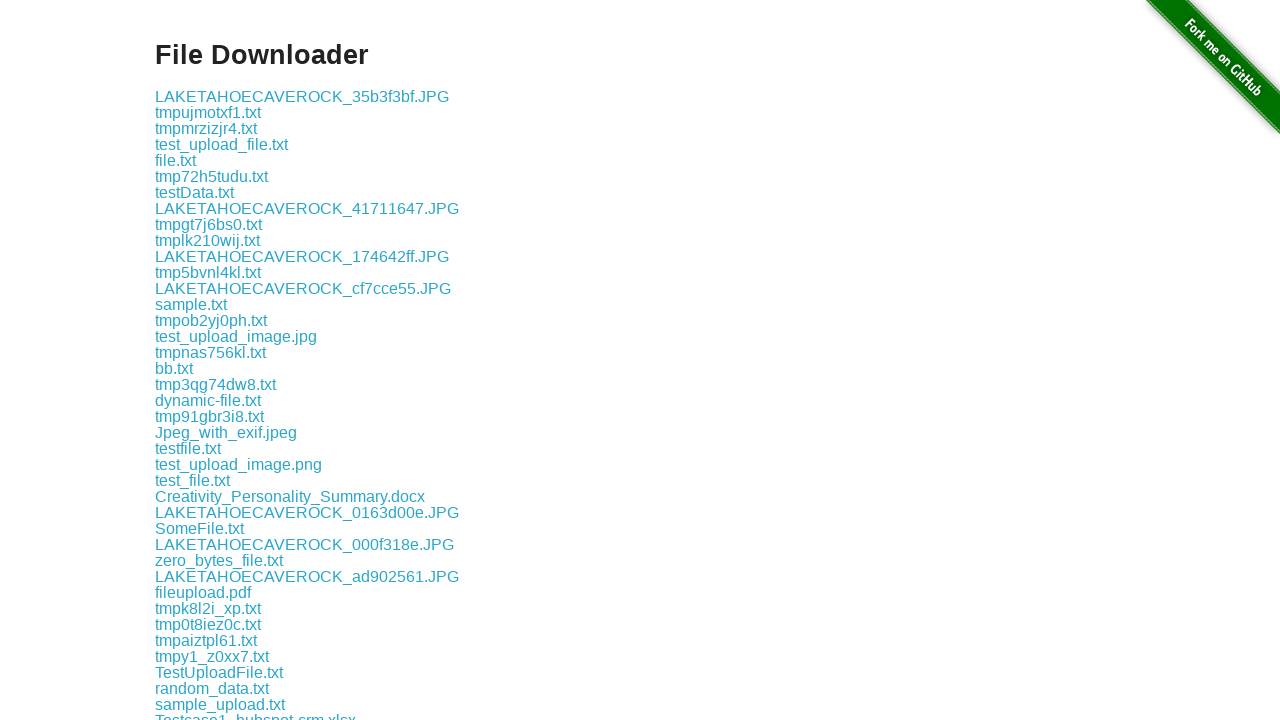

Retrieved href attribute from link: download/LAKETAHOECAVEROCK_35b3f3bf.JPG
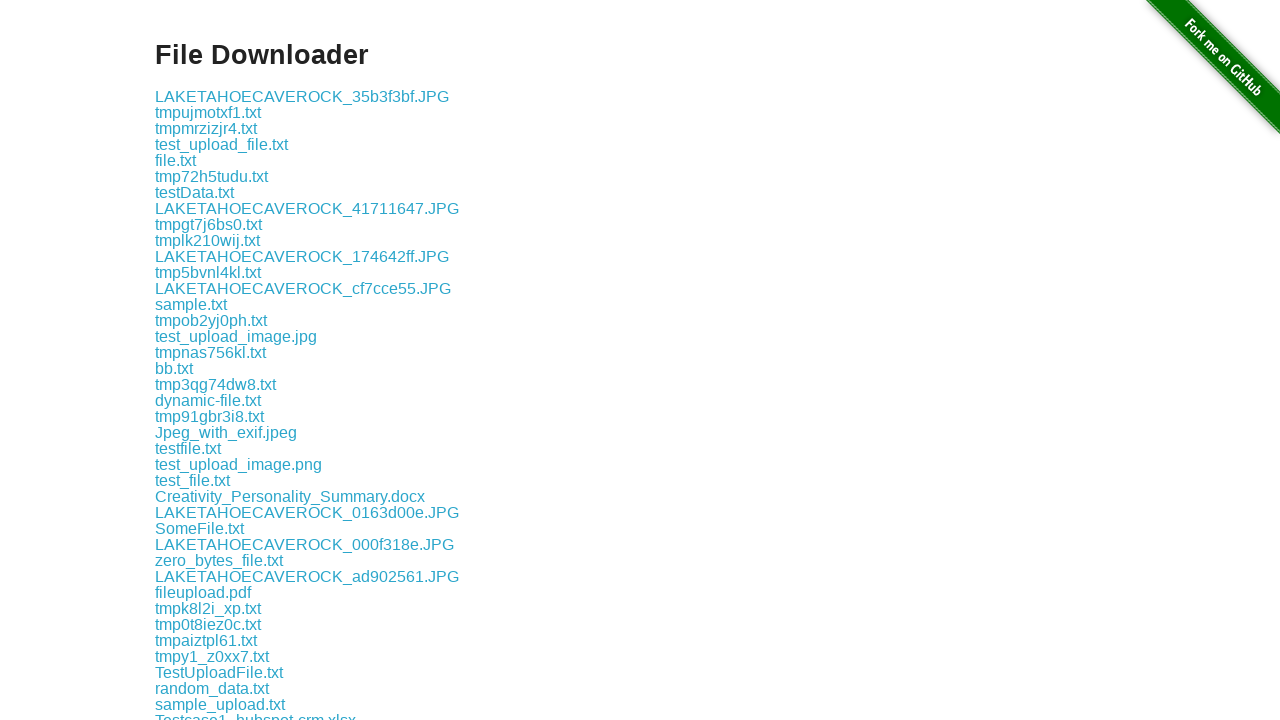

Extracted filename from link: LAKETAHOECAVEROCK_35b3f3bf.JPG
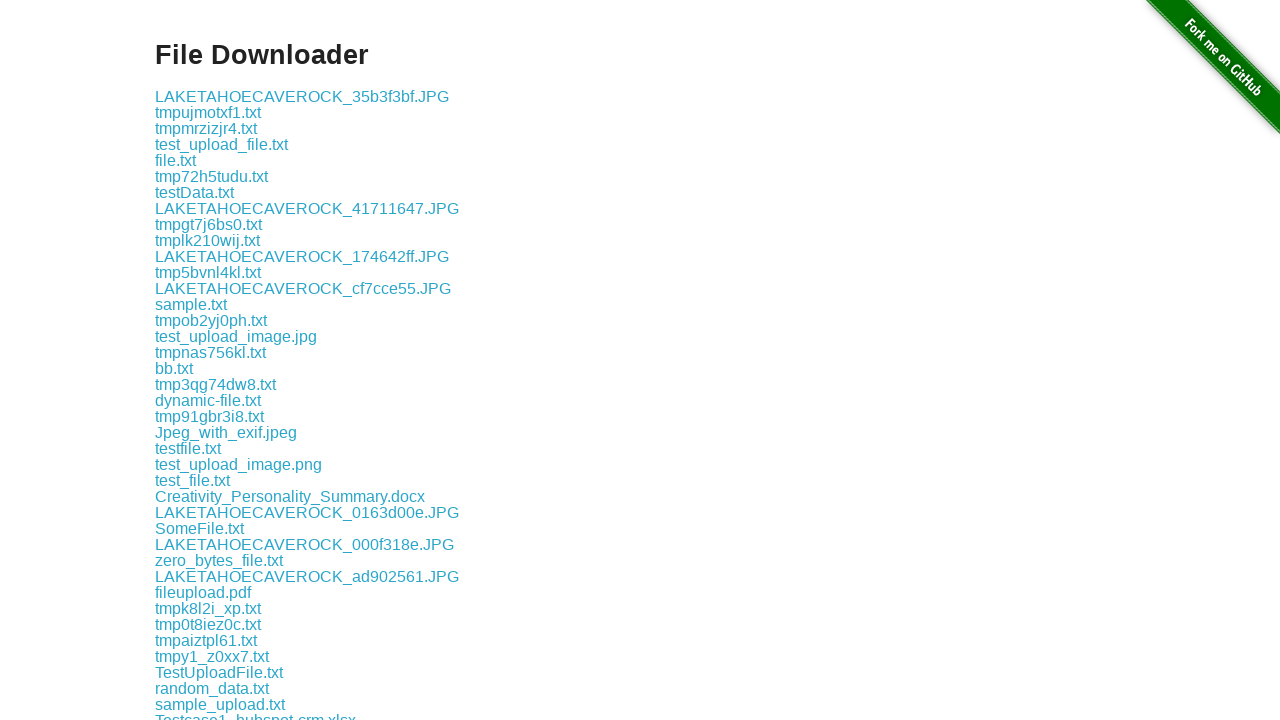

Clicked download link for file: LAKETAHOECAVEROCK_35b3f3bf.JPG at (302, 96) on xpath=//a[@href] >> nth=1
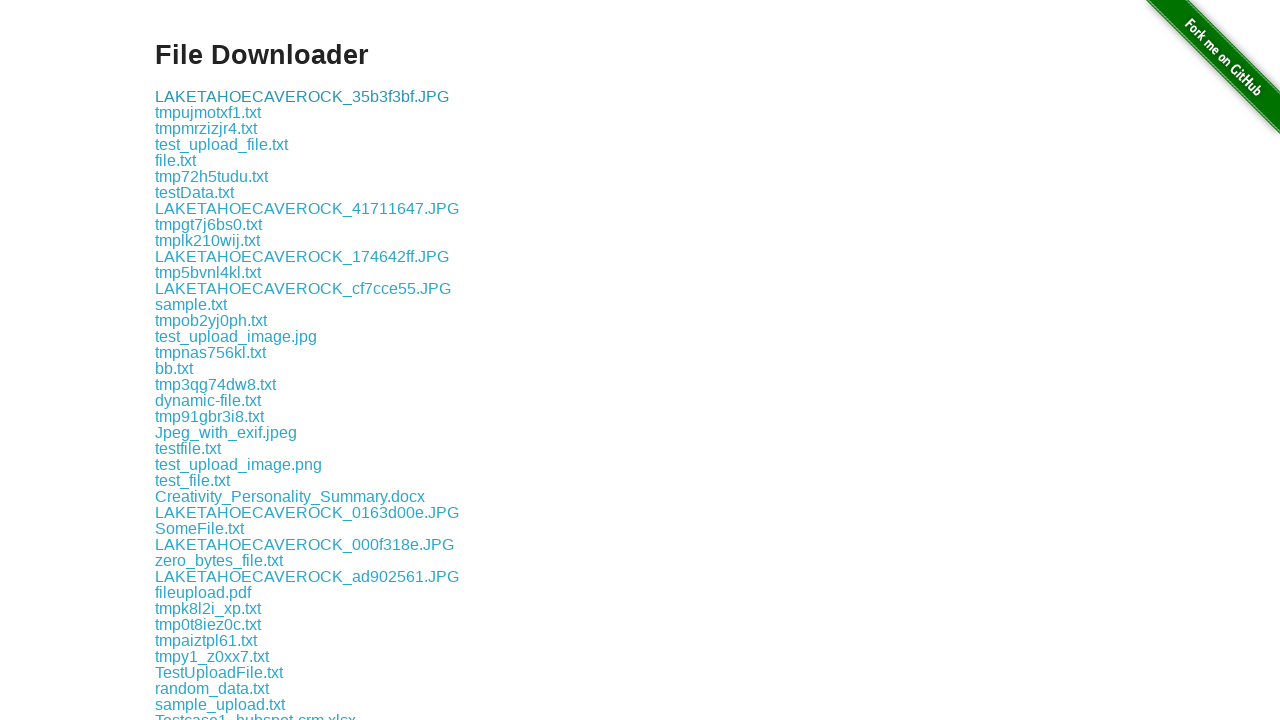

Waited 500ms between downloads
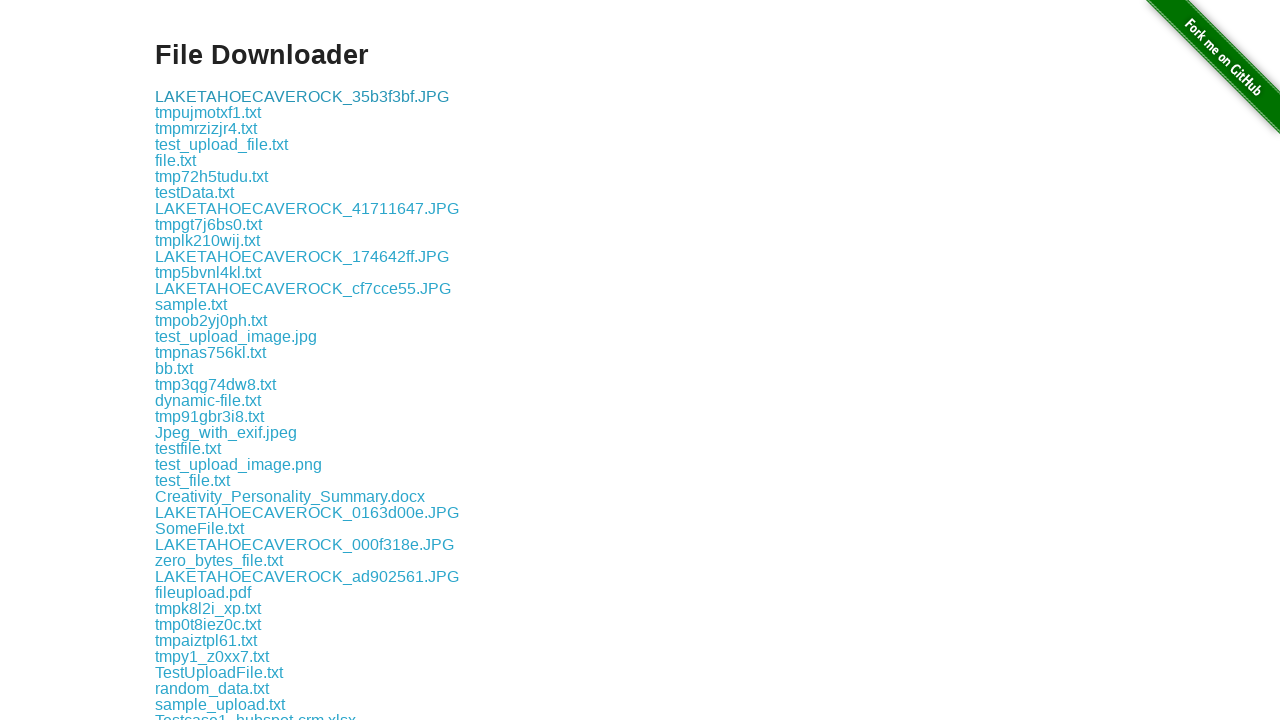

Retrieved href attribute from link: download/tmpujmotxf1.txt
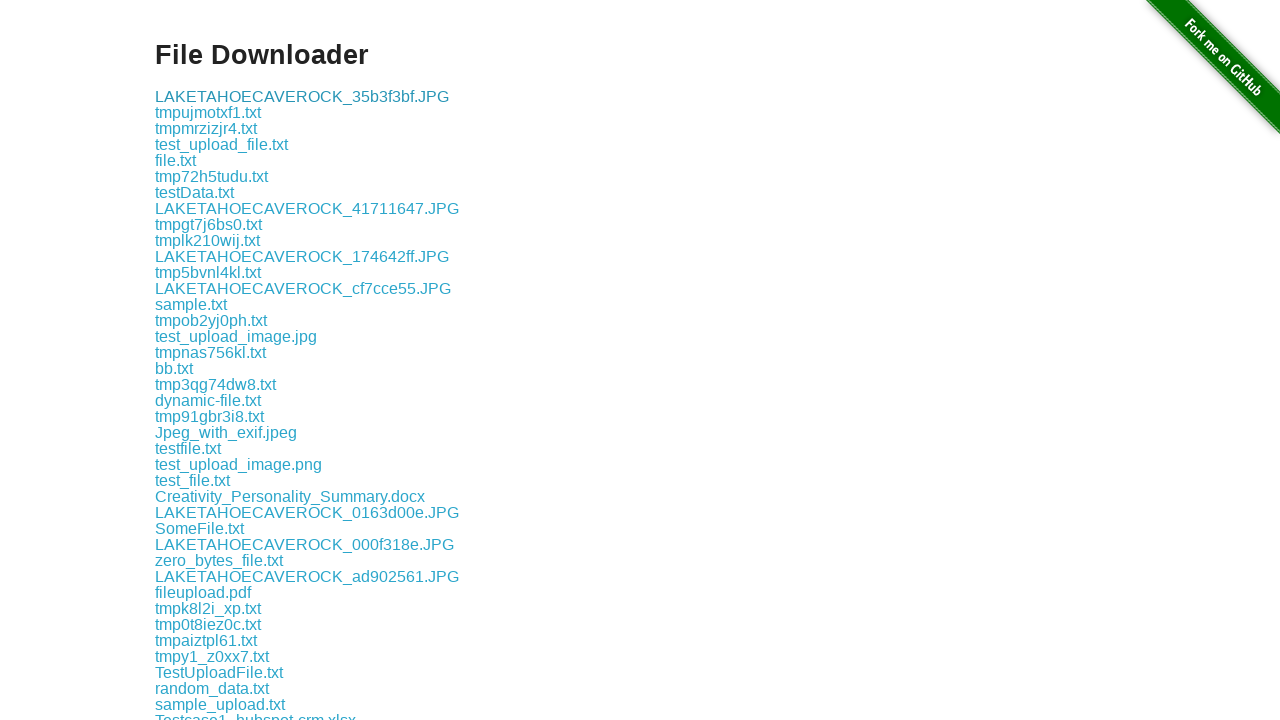

Extracted filename from link: tmpujmotxf1.txt
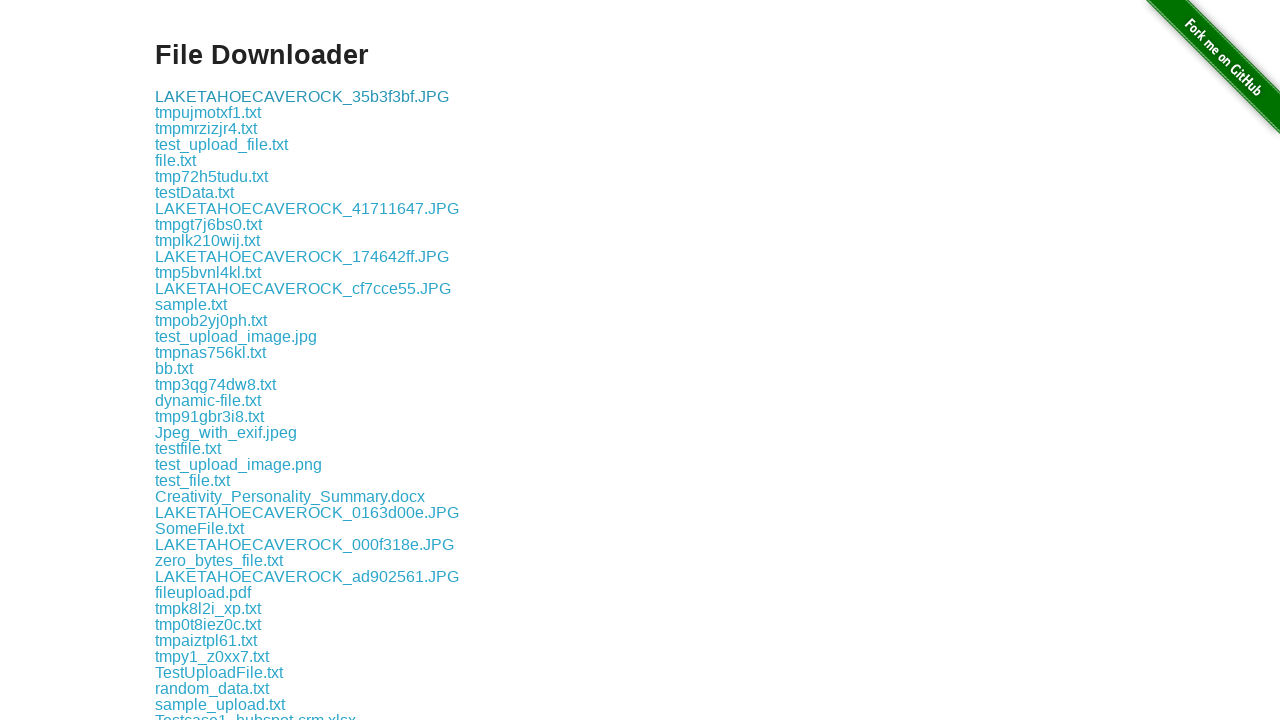

Clicked download link for file: tmpujmotxf1.txt at (208, 112) on xpath=//a[@href] >> nth=2
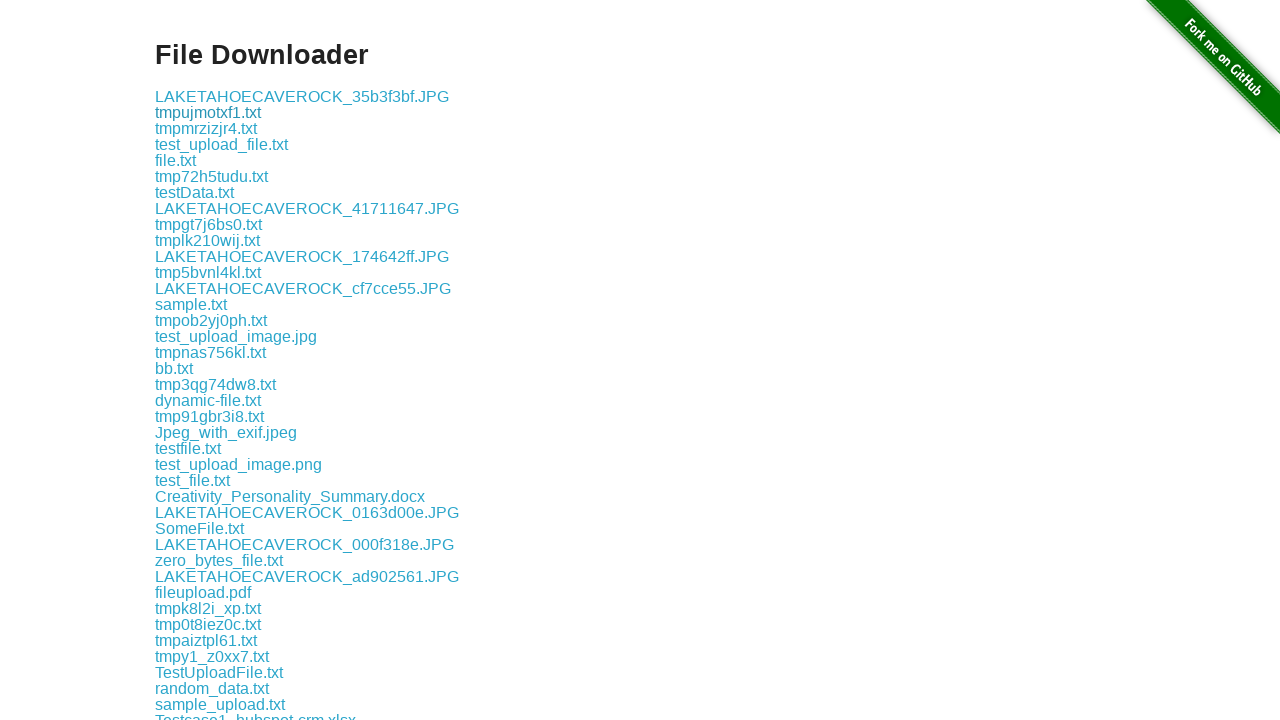

Waited 500ms between downloads
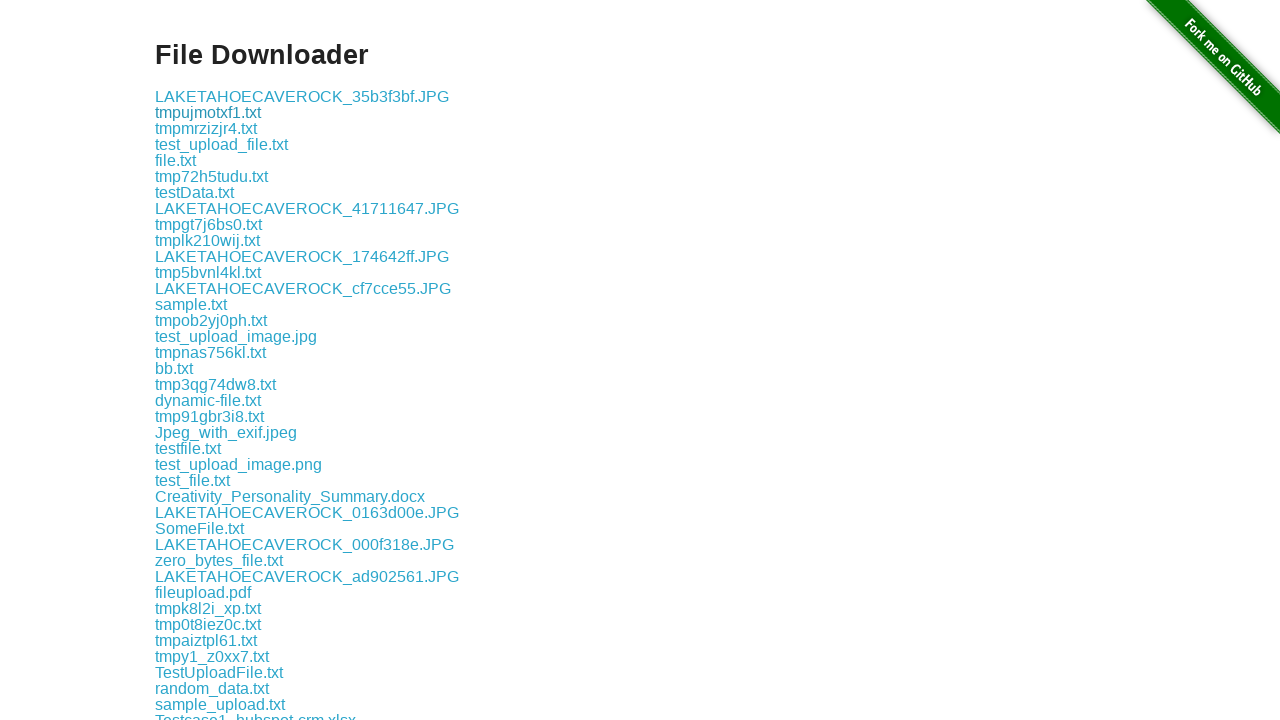

Retrieved href attribute from link: download/tmpmrzizjr4.txt
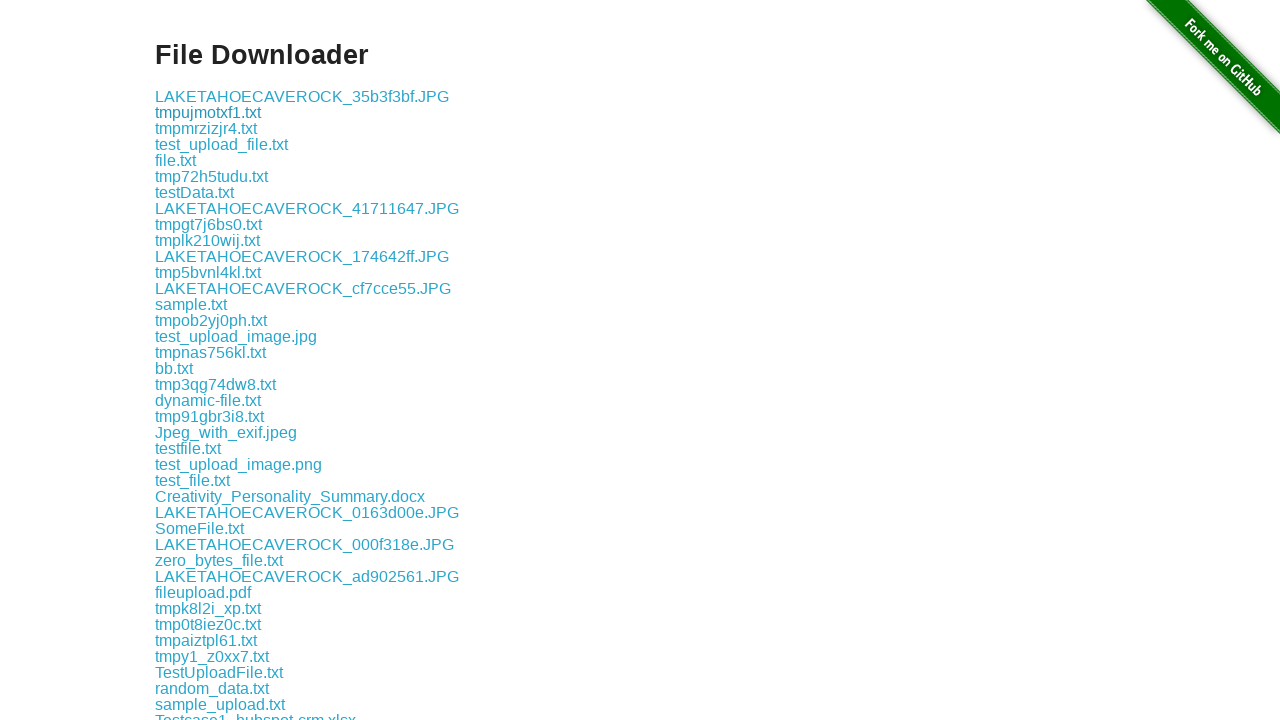

Extracted filename from link: tmpmrzizjr4.txt
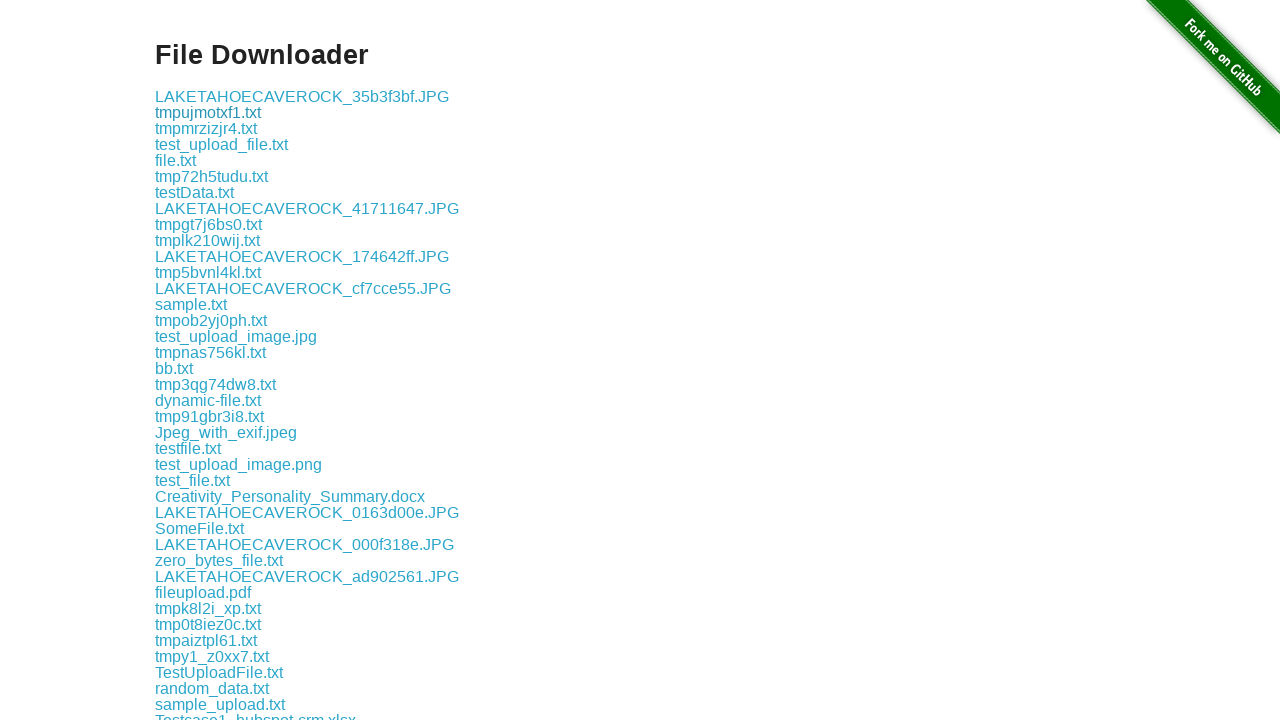

Clicked download link for file: tmpmrzizjr4.txt at (206, 128) on xpath=//a[@href] >> nth=3
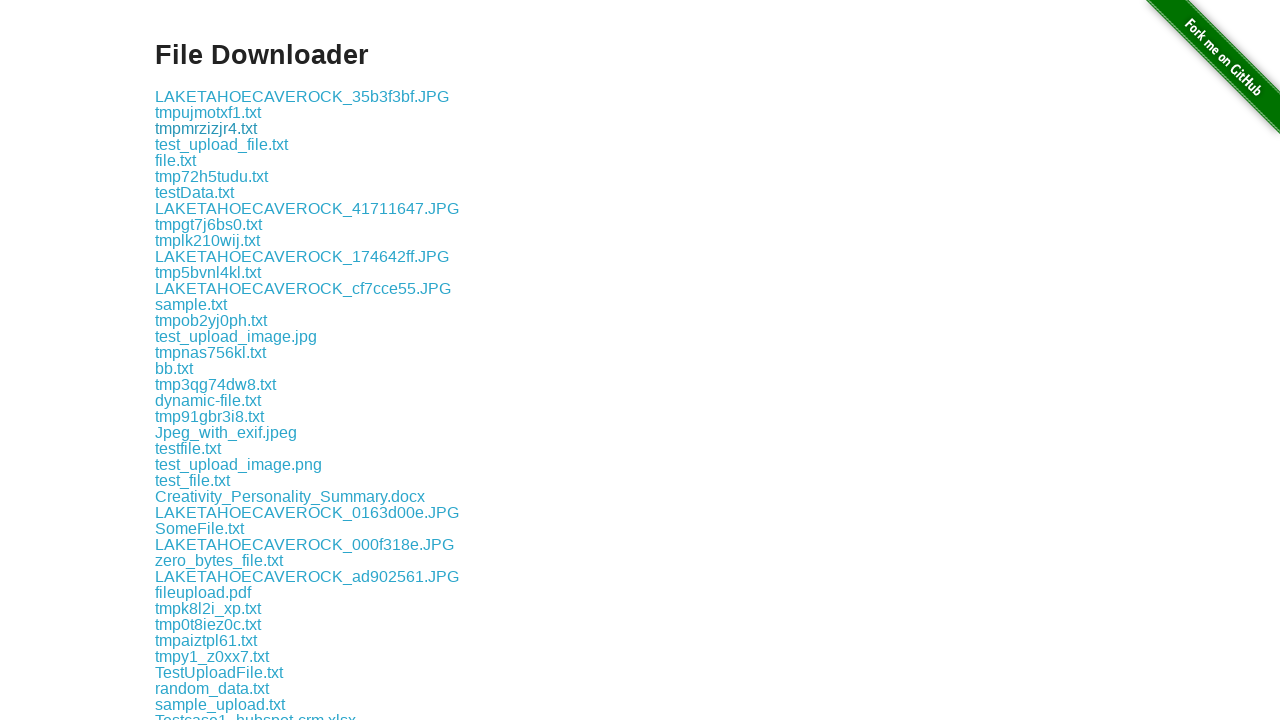

Waited 500ms between downloads
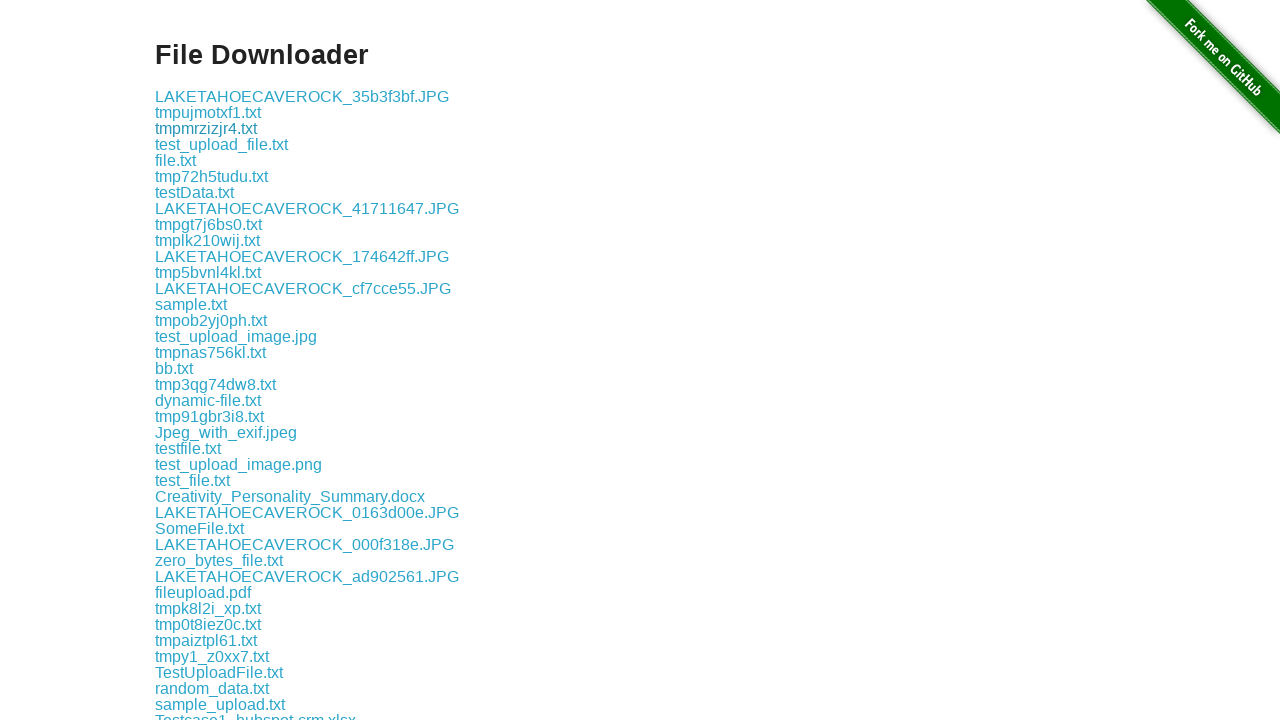

Reached maximum download limit of 3 files
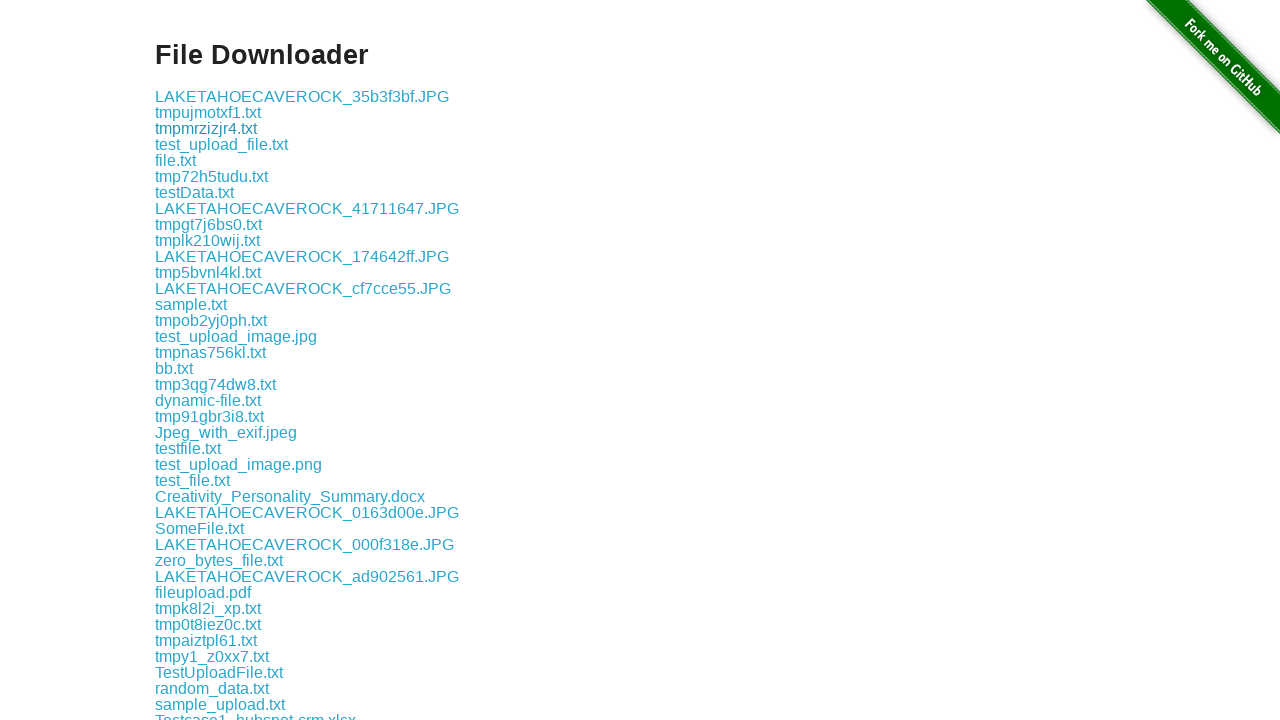

Verified that 3 file(s) were successfully downloaded
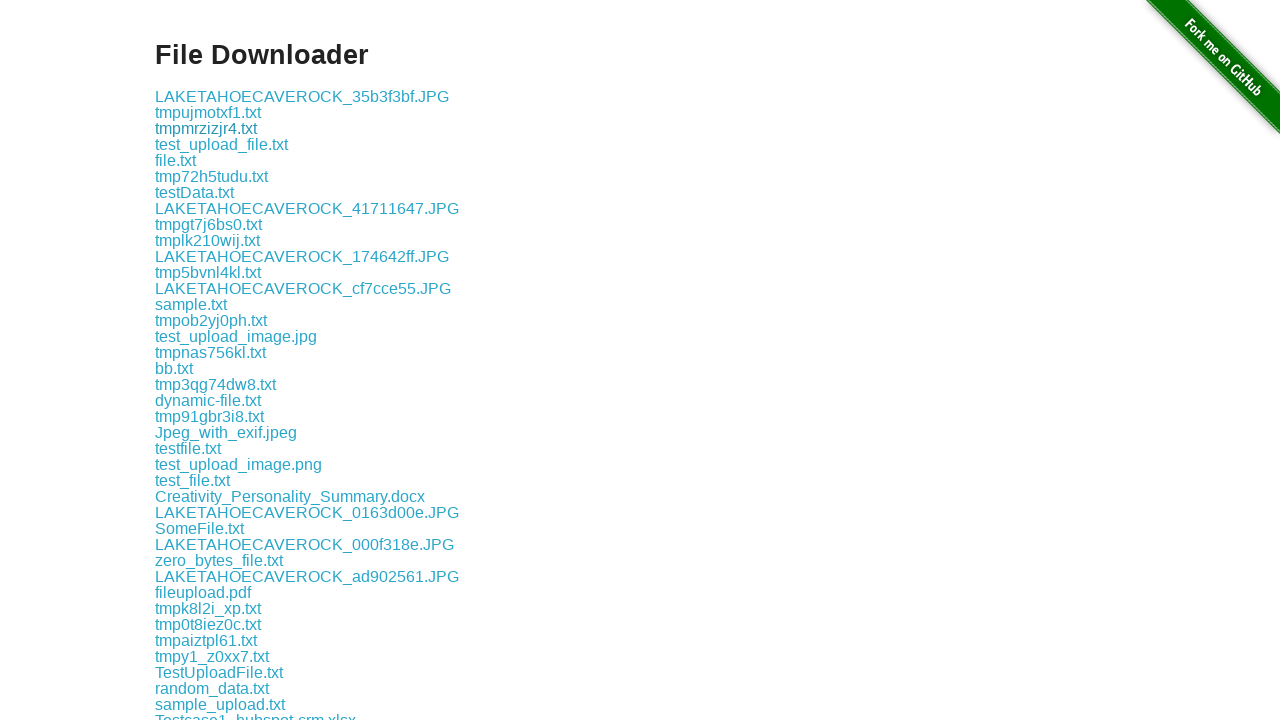

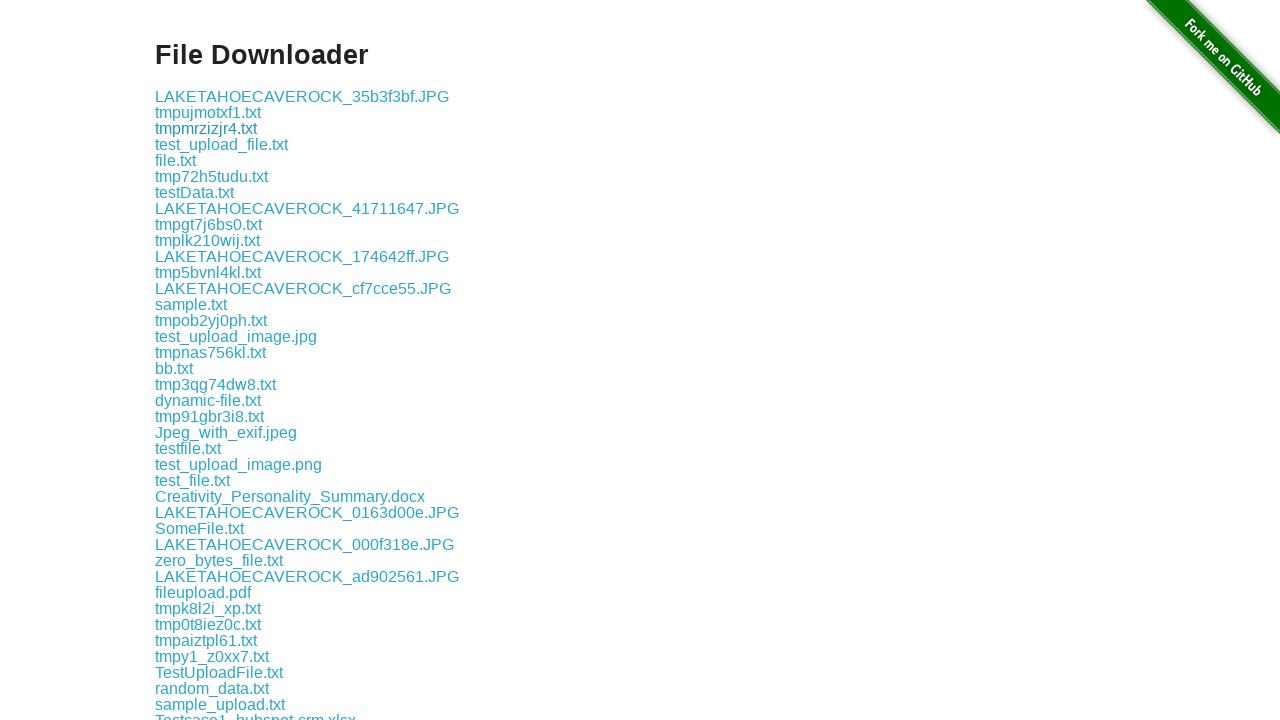